Tests static dropdown functionality by selecting currency options using different selection methods (by visible text and by value)

Starting URL: https://rahulshettyacademy.com/dropdownsPractise/

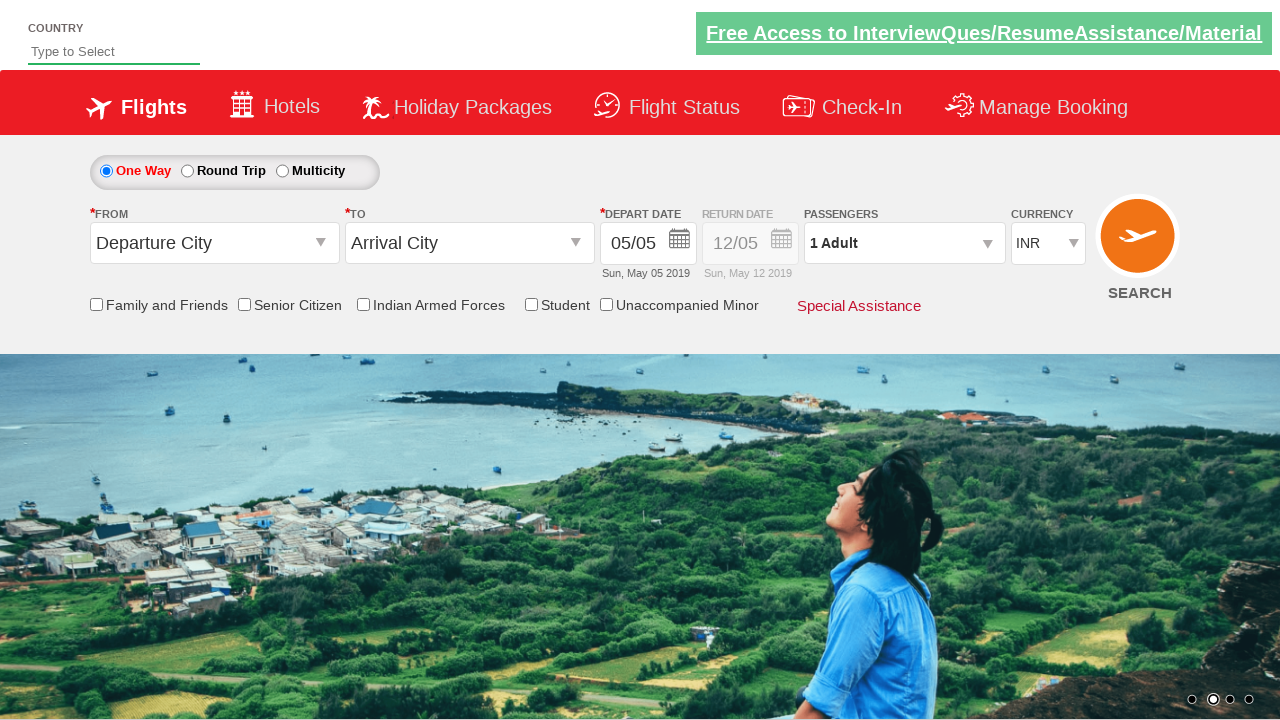

Selected USD from currency dropdown by visible text on #ctl00_mainContent_DropDownListCurrency
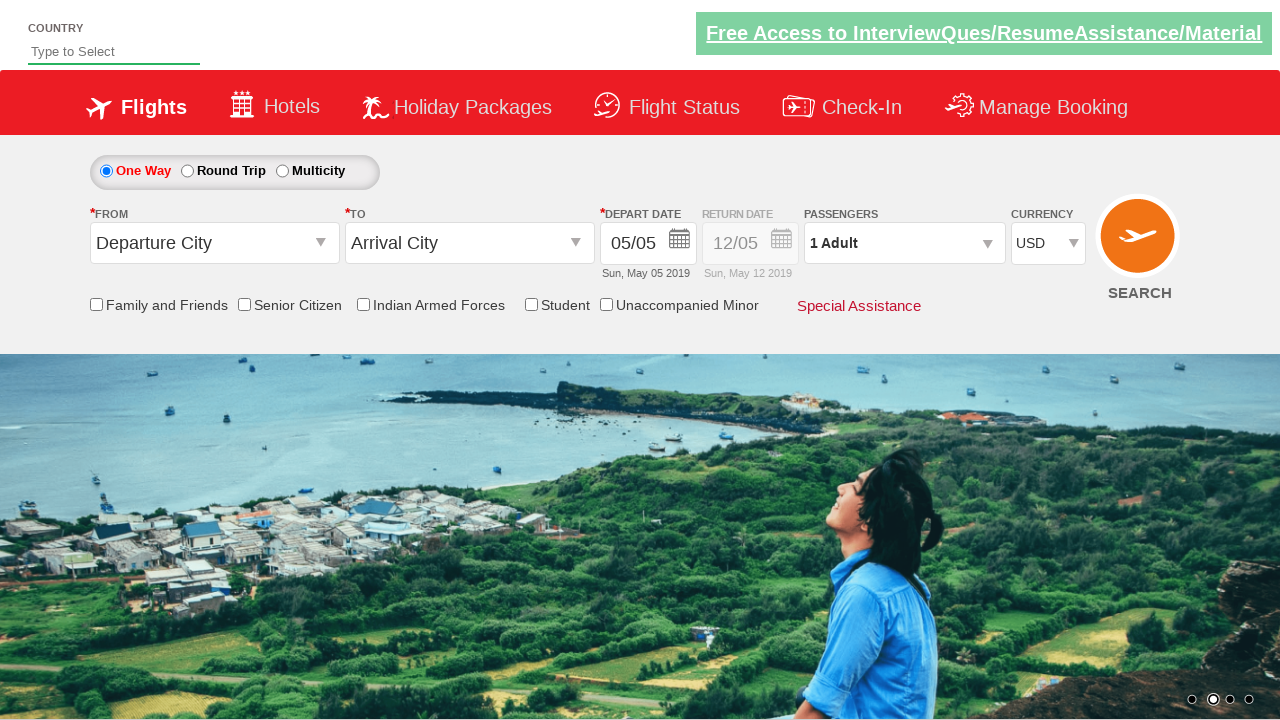

Selected AED from currency dropdown by value on #ctl00_mainContent_DropDownListCurrency
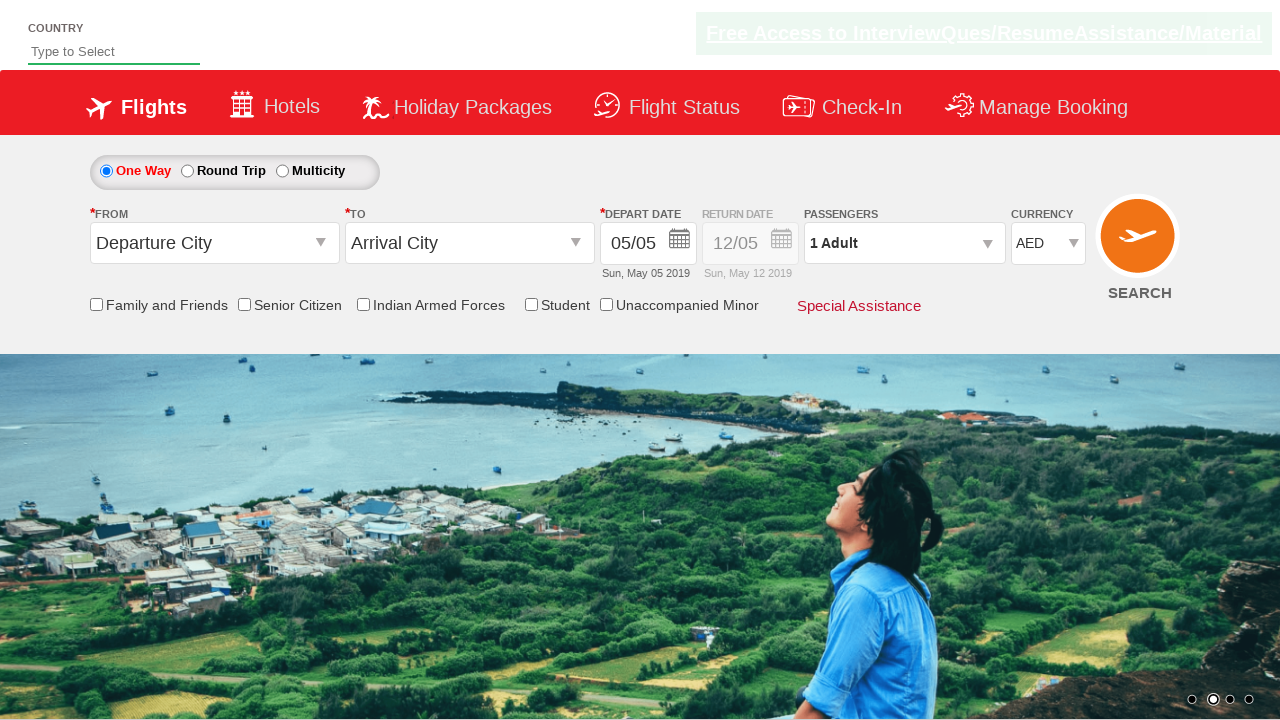

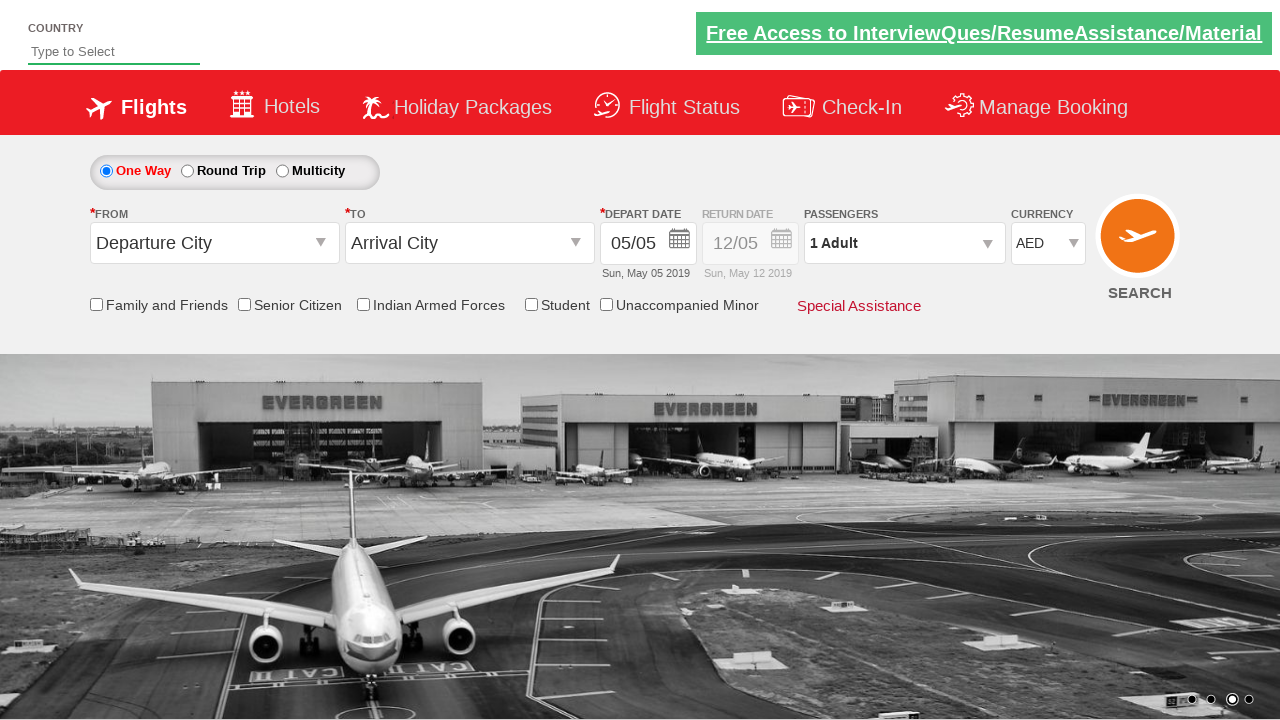